Tests registration form on the first registration page by filling out first name, last name, and email fields, then submitting the form and verifying the success message

Starting URL: http://suninjuly.github.io/registration1.html

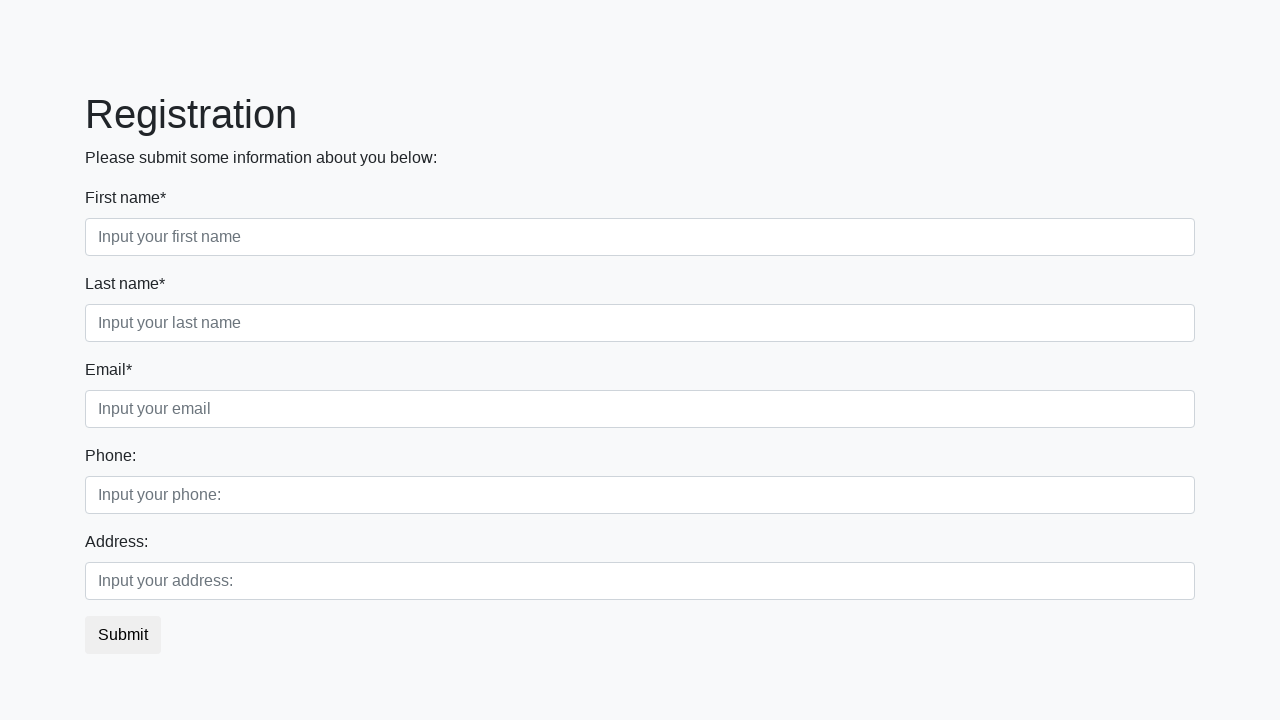

Filled first name field with 'Ivan' on .first_block > .form-group.first_class :nth-child(2)
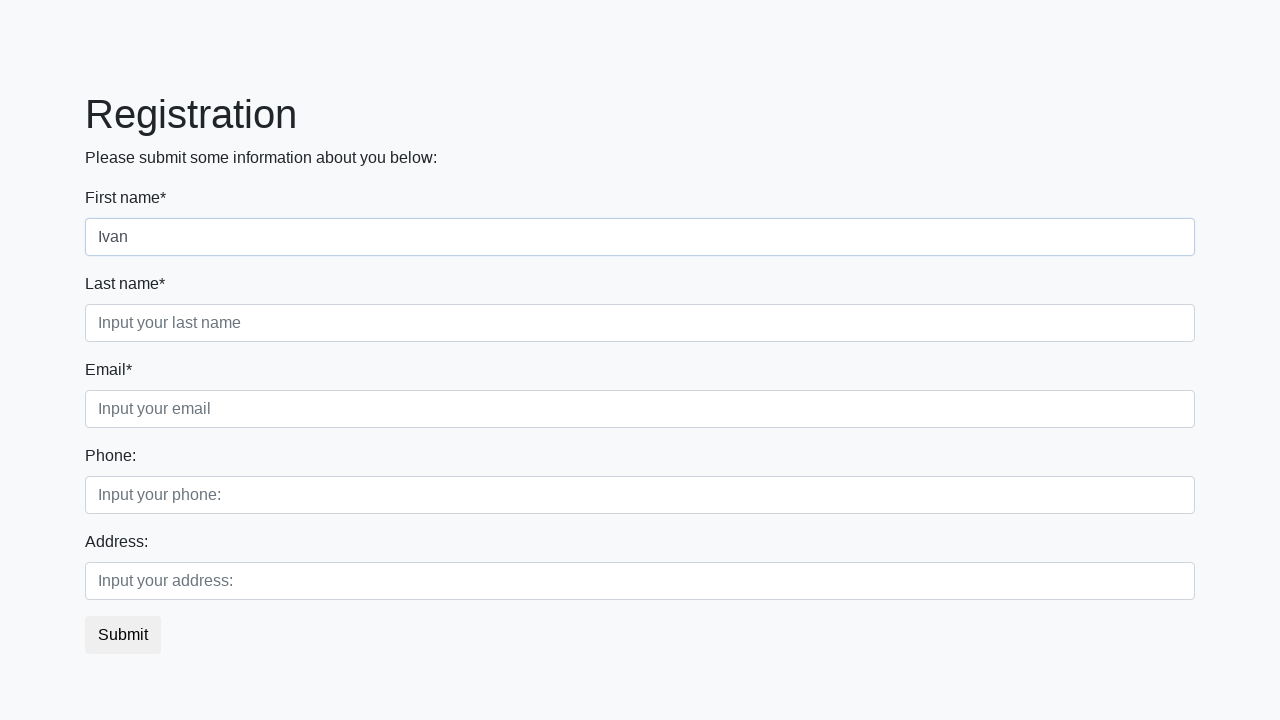

Filled last name field with 'Petrov' on .first_block > .form-group.second_class :nth-child(2)
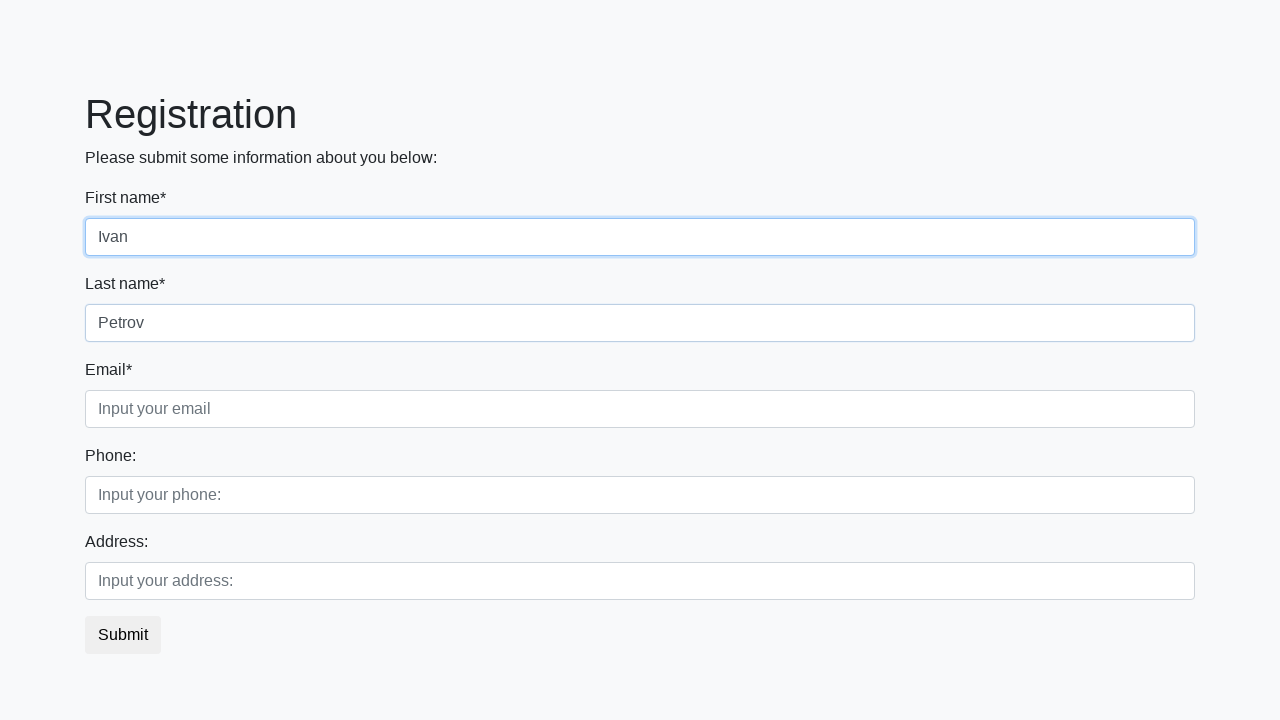

Filled email field with 'test@example.com' on .first_block > .form-group.third_class :nth-child(2)
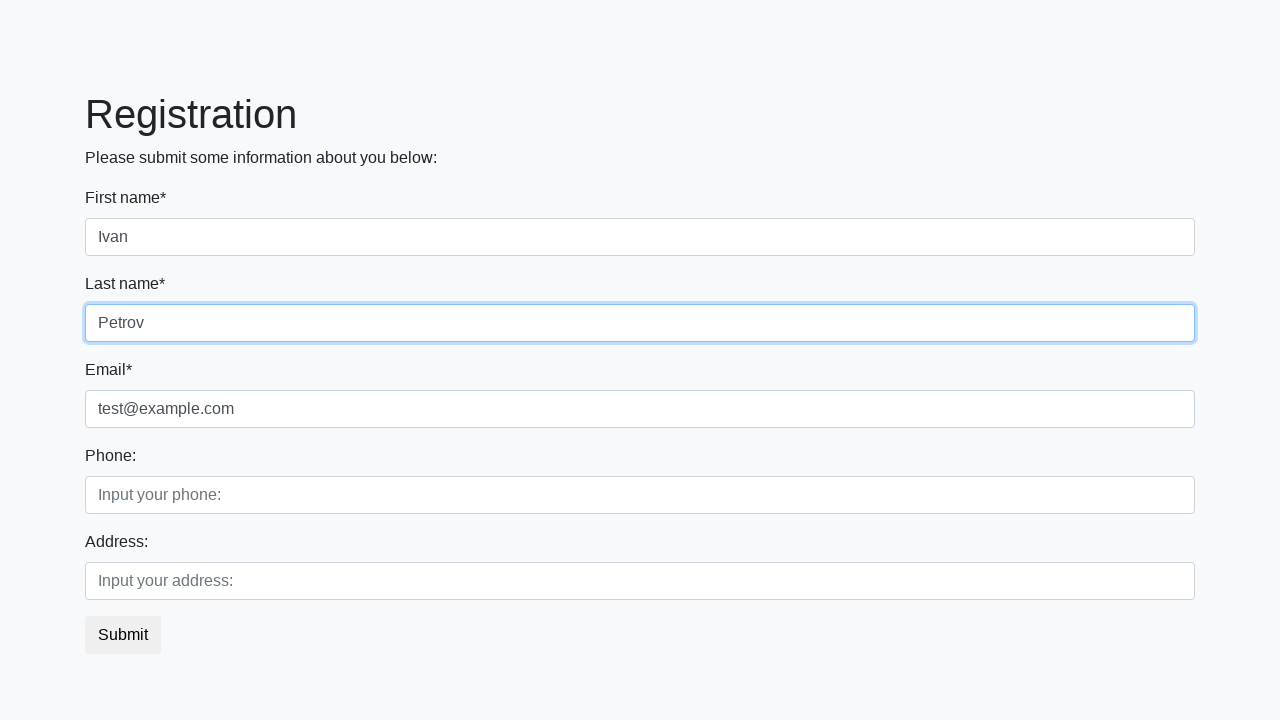

Clicked submit button to register at (123, 635) on button.btn
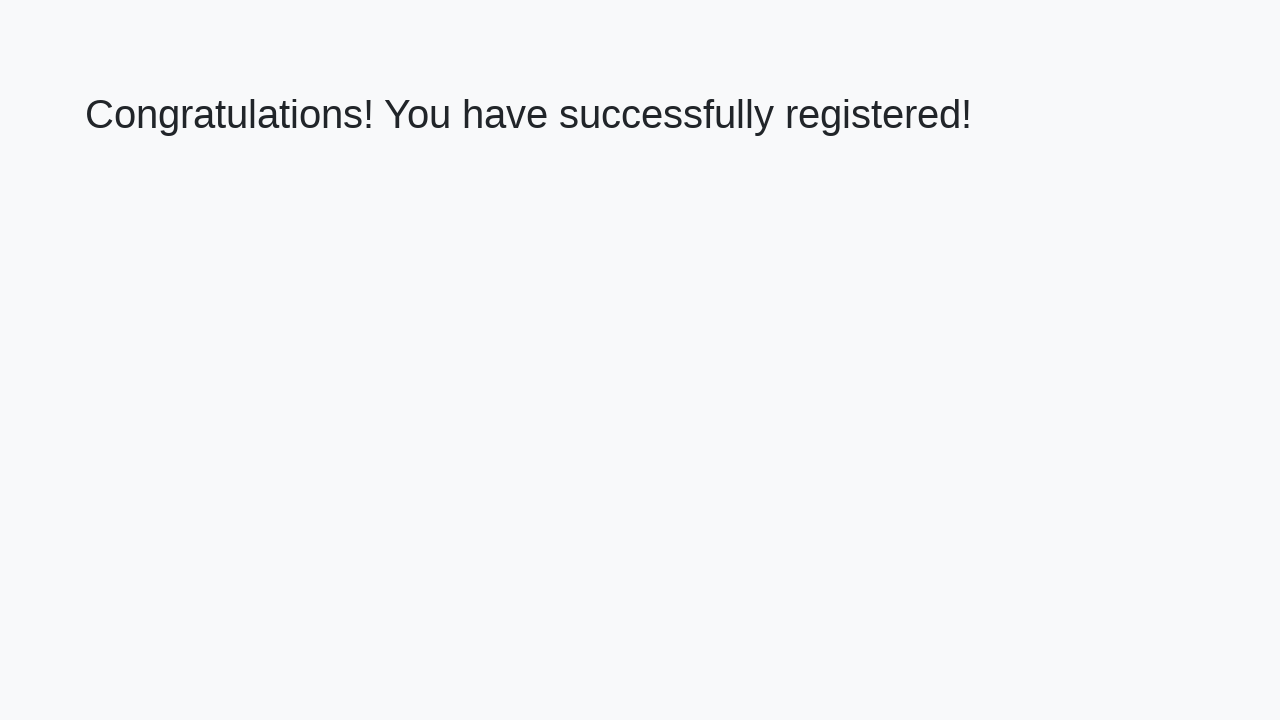

Success page loaded and h1 element appeared
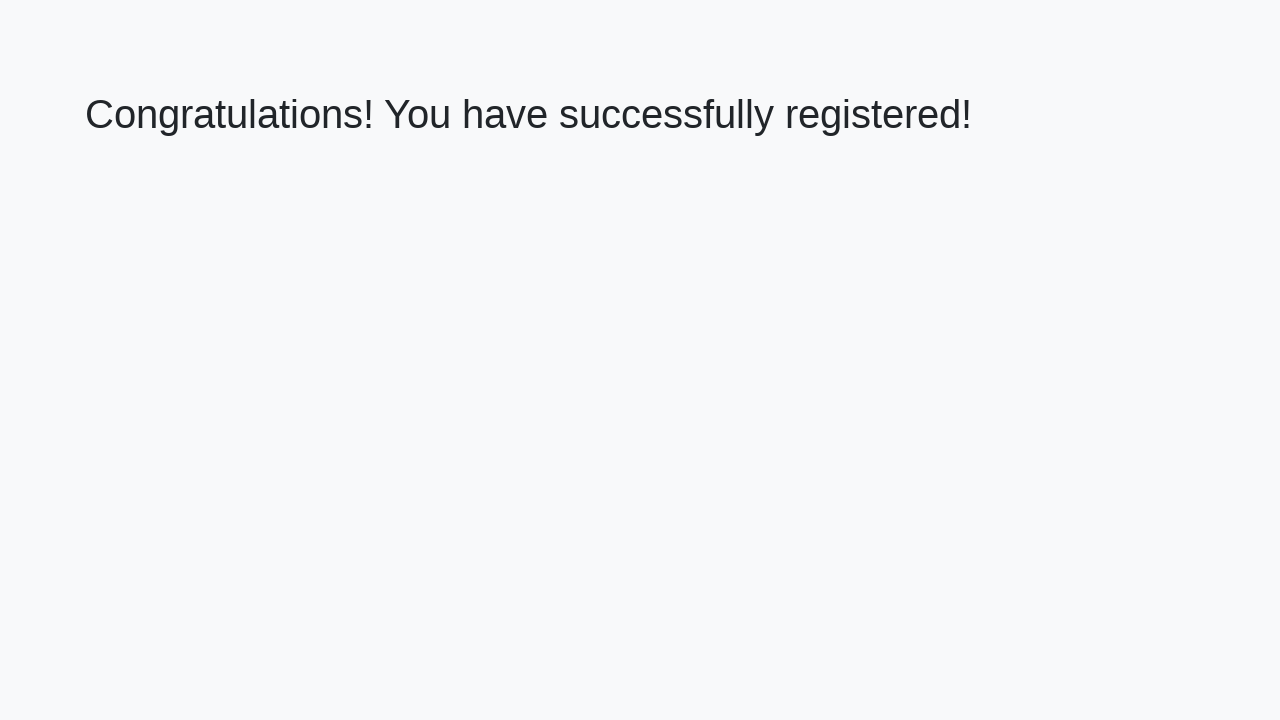

Retrieved success message text: 'Congratulations! You have successfully registered!'
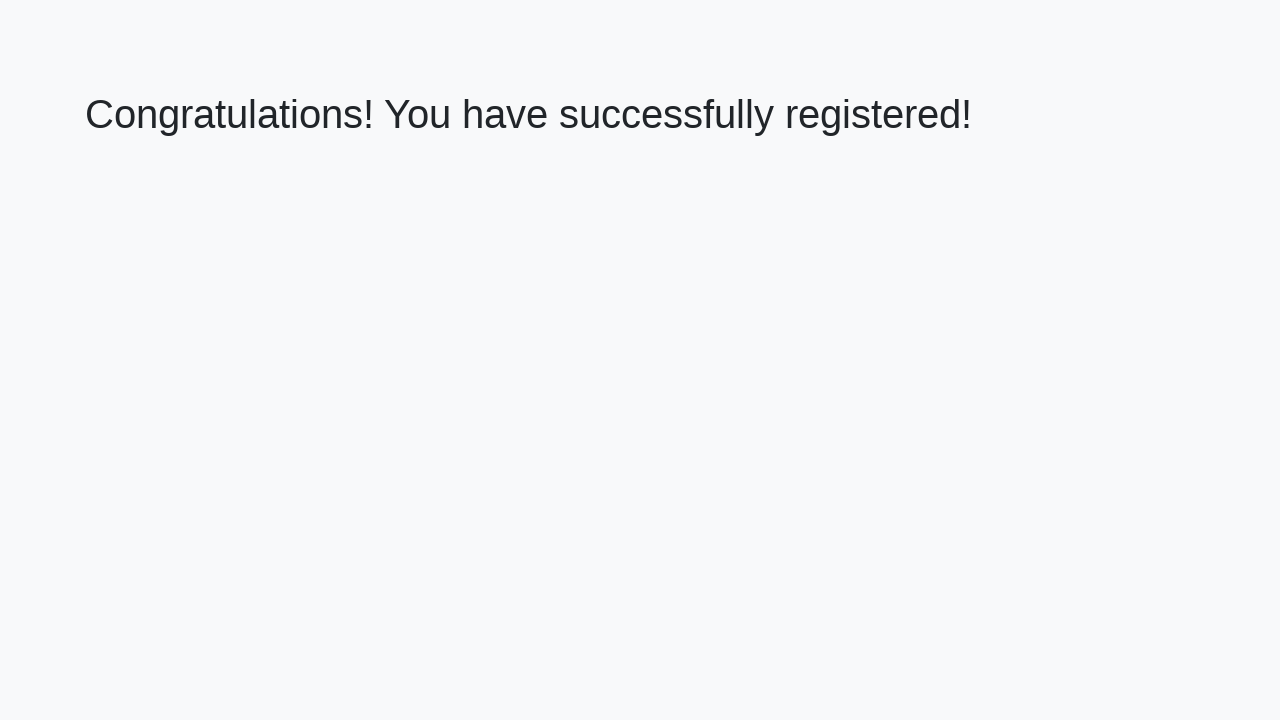

Verified success message matches expected text
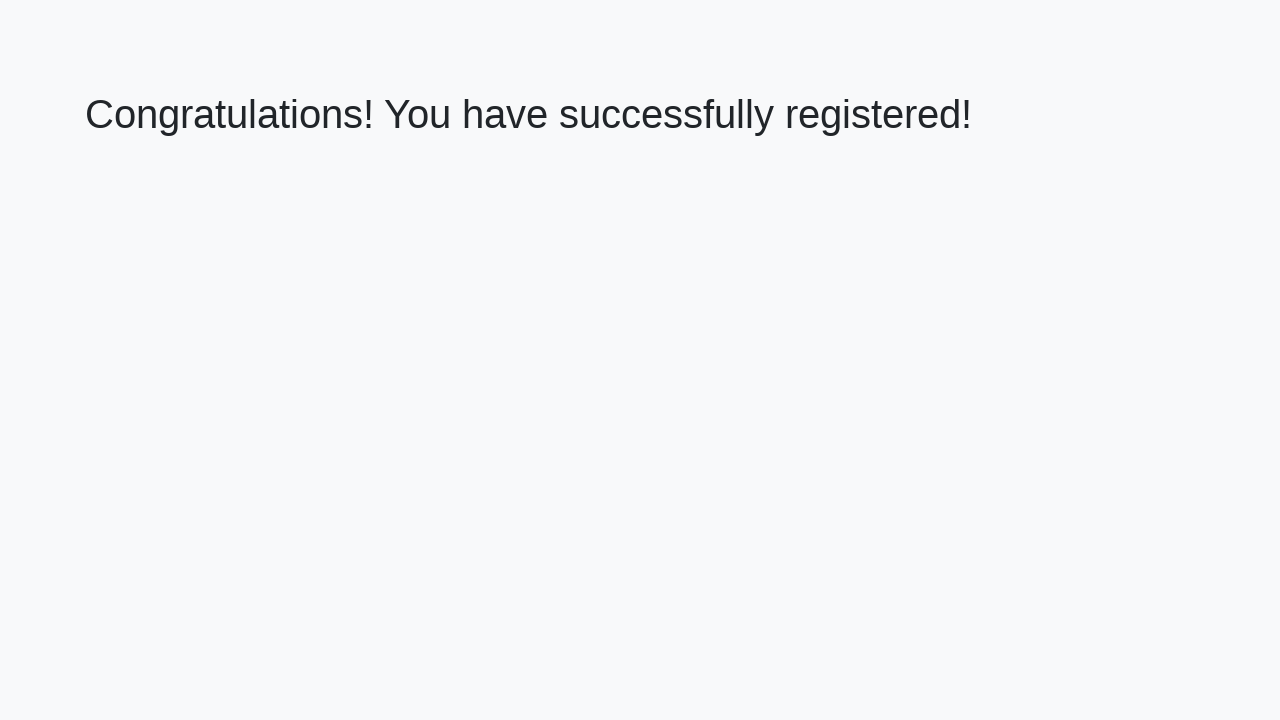

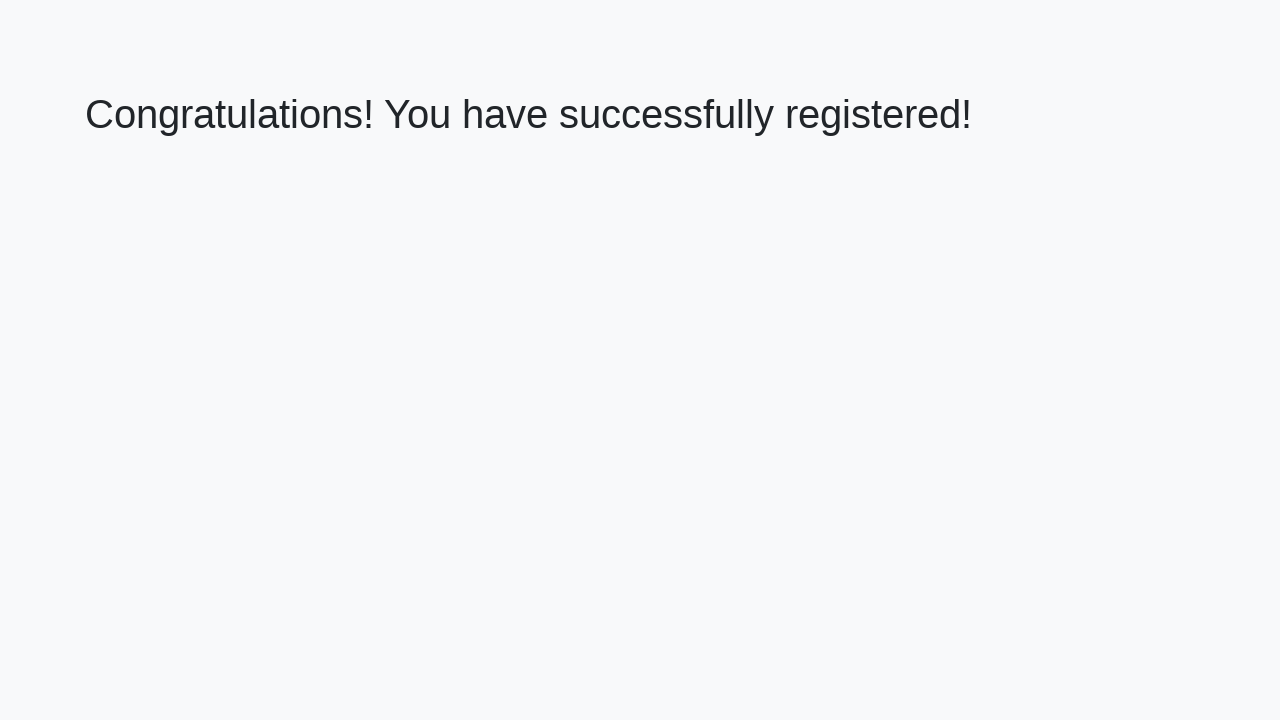